Tests clicking the references to animals button and verifying the success message appears

Starting URL: https://neuronpedia.org/gemma-scope#analyze

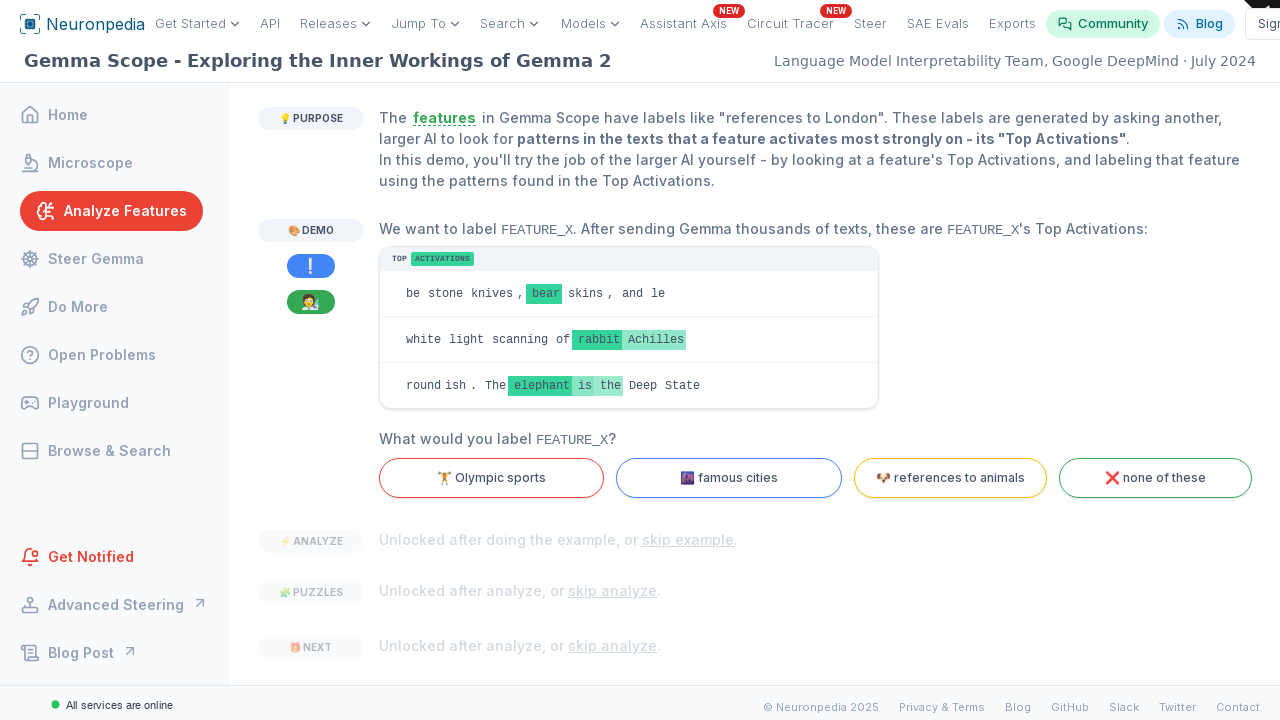

Navigated to Neuronpedia Gemma Scope analyze page
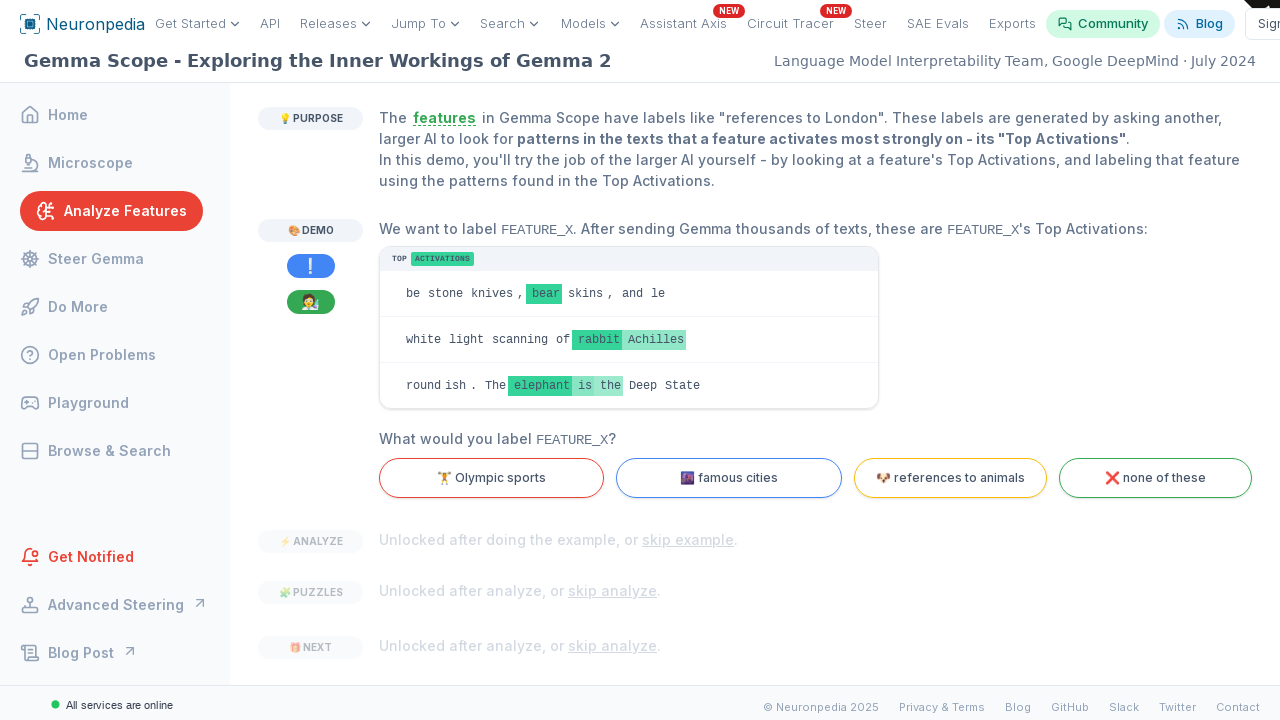

Clicked 'references to animals' button at (950, 478) on internal:text="references to animals"i
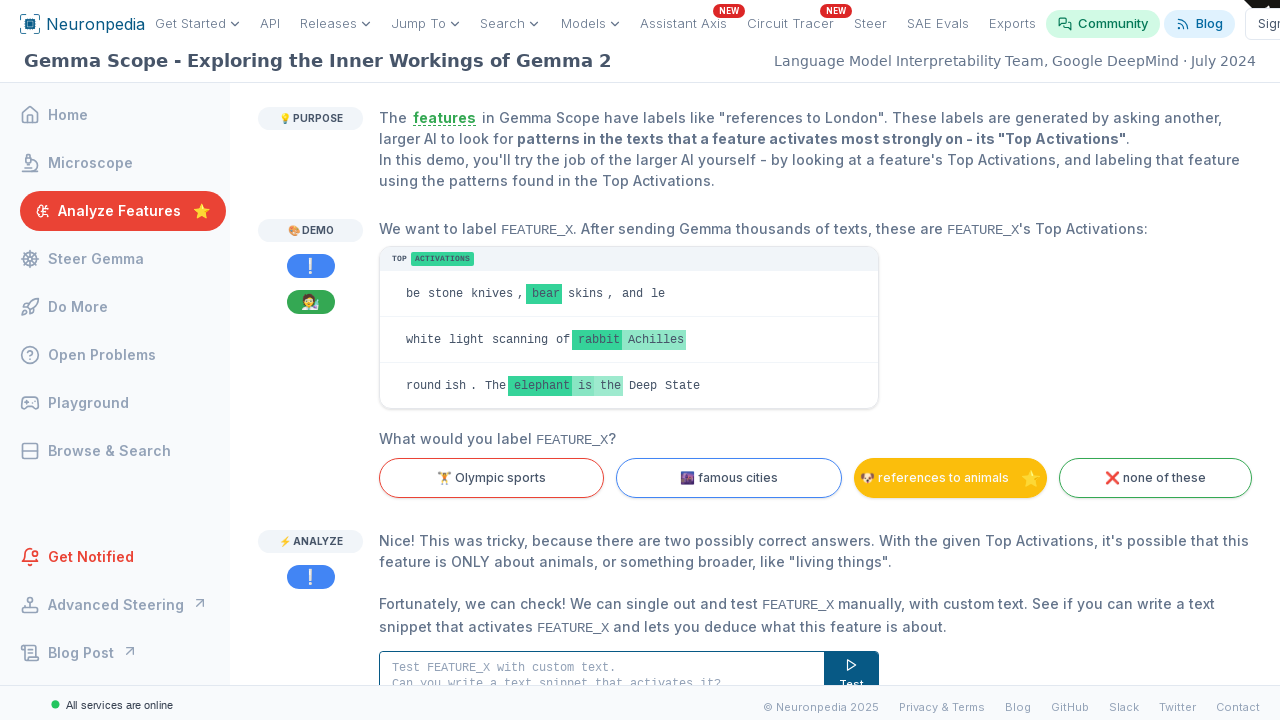

Success message appeared confirming correct answer
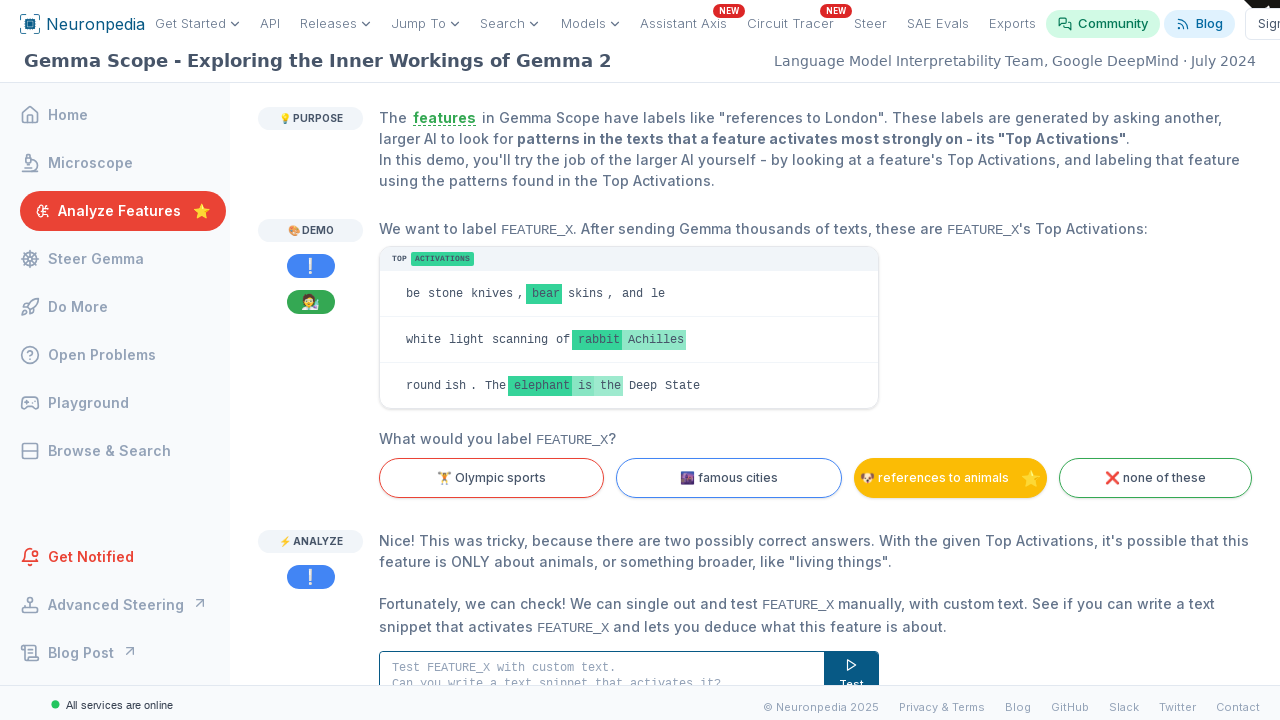

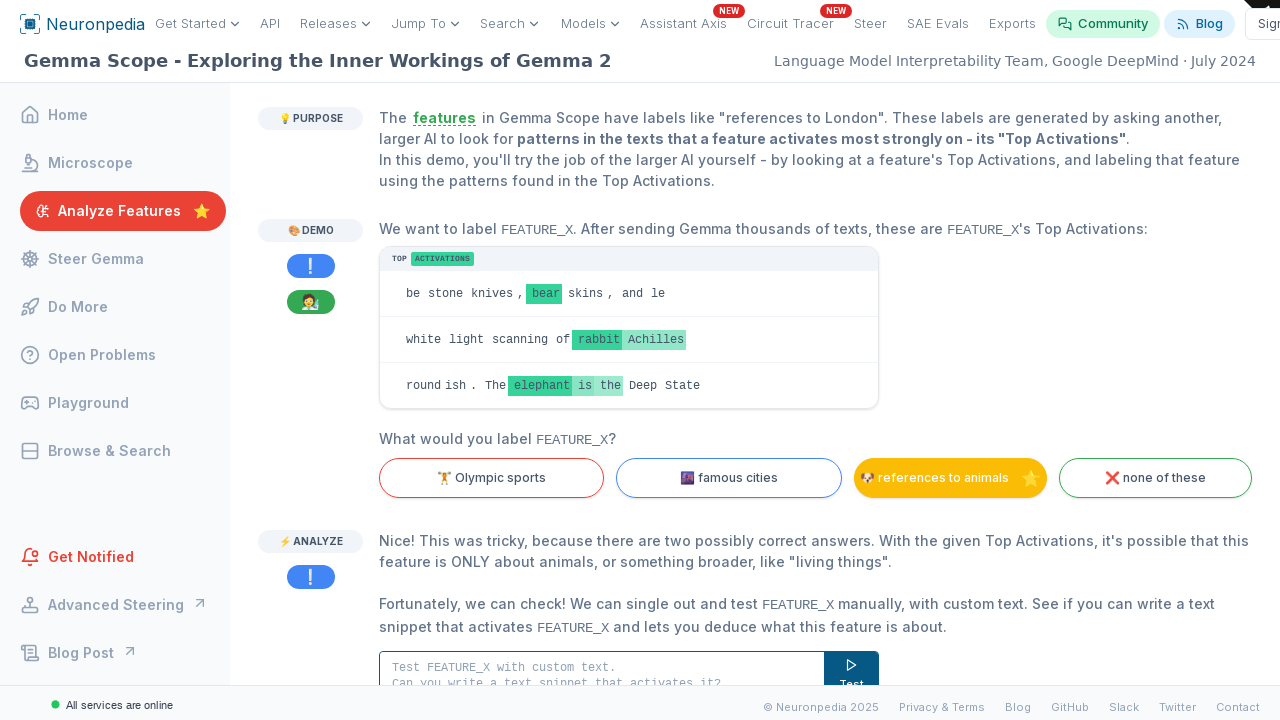